Tests drag and drop functionality by dragging an image element into a drop box

Starting URL: https://formy-project.herokuapp.com/dragdrop

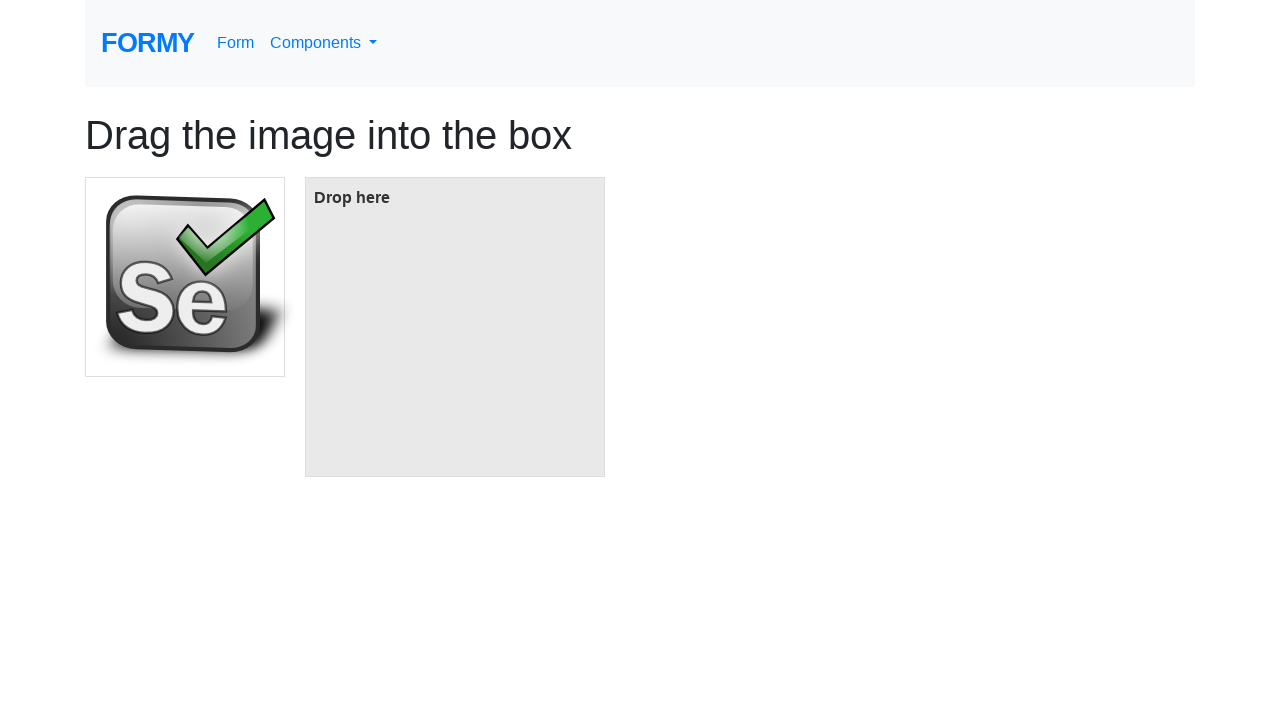

Located the image element to be dragged
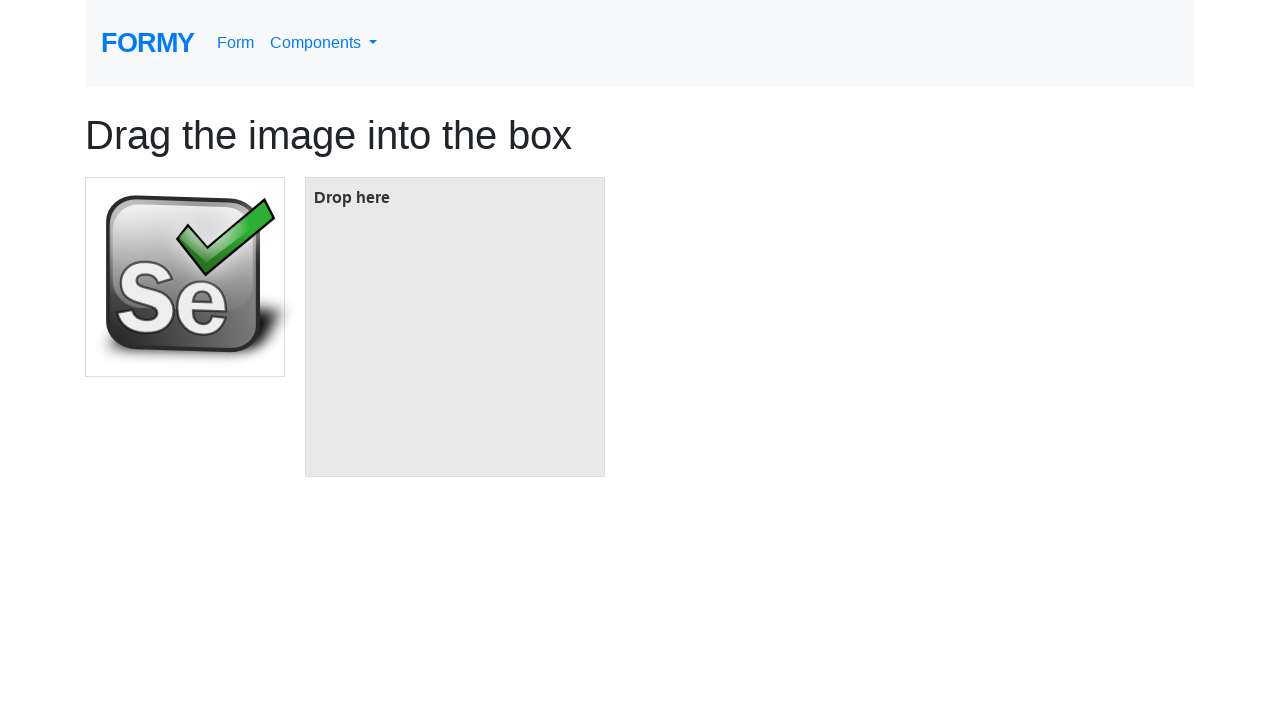

Located the drop box target element
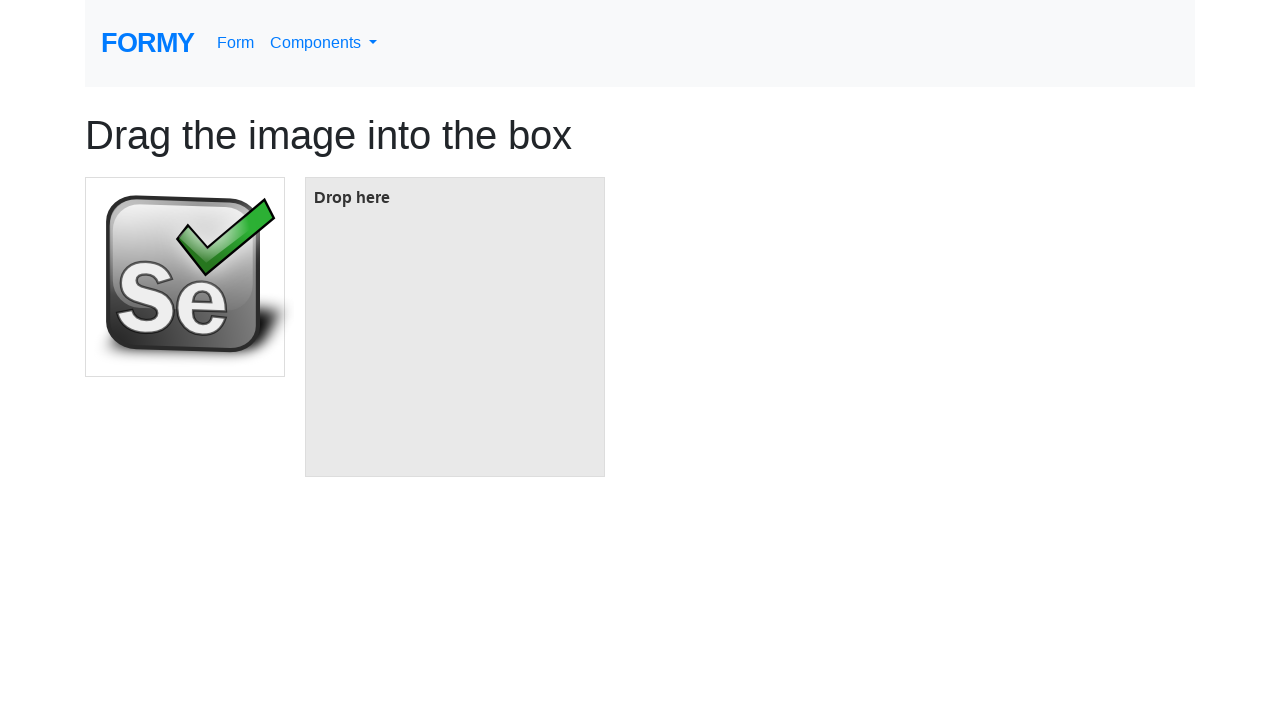

Dragged image element into drop box at (455, 327)
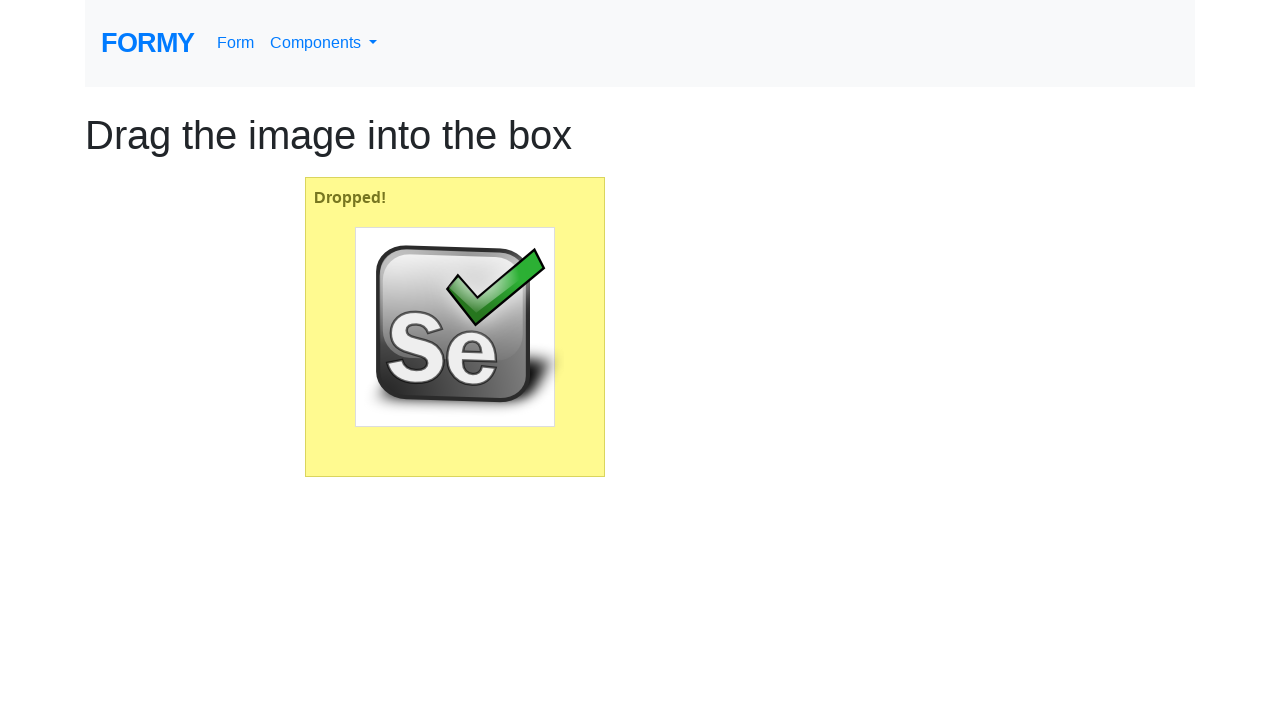

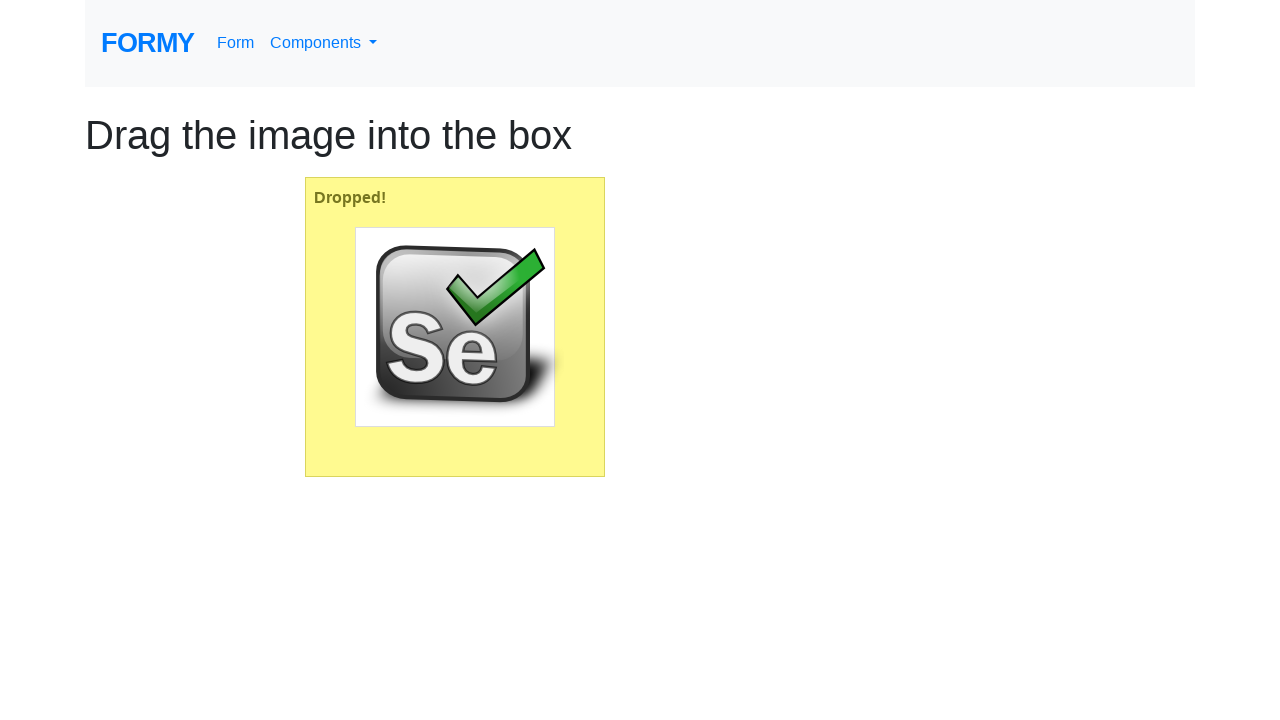